Tests date picker functionality by opening the calendar and selecting a specific date.

Starting URL: https://testautomationpractice.blogspot.com/

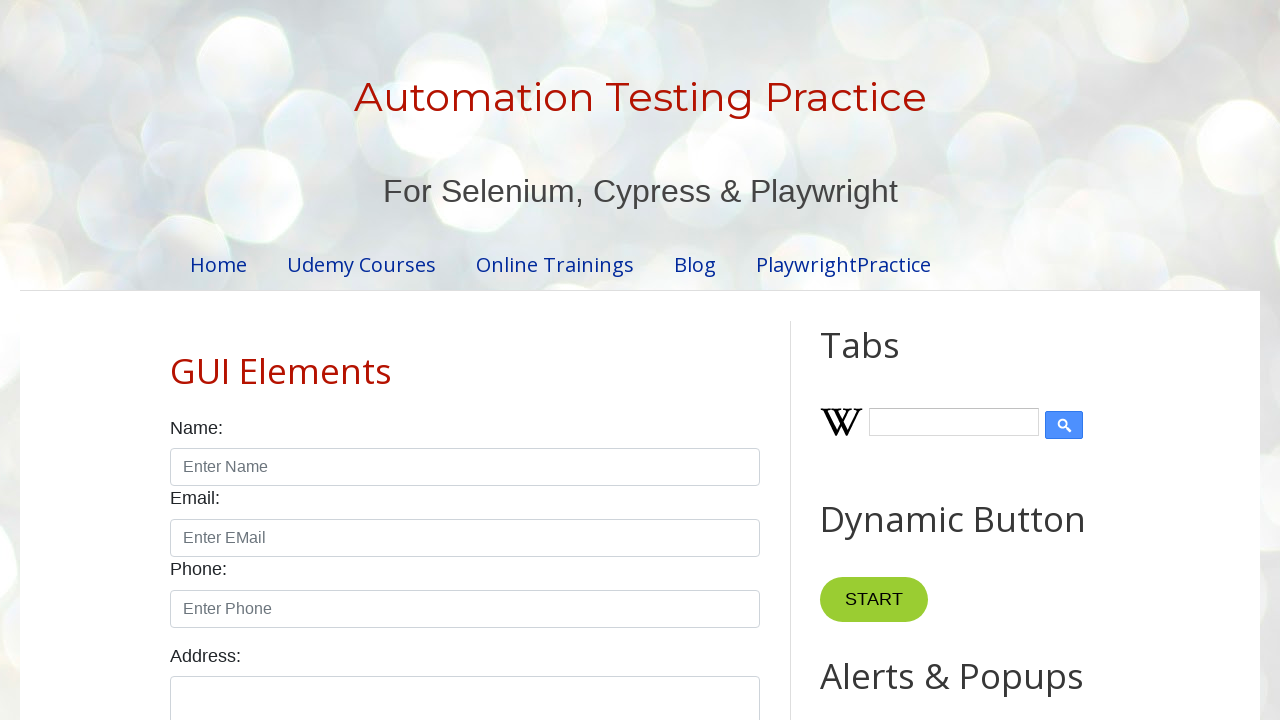

Clicked date picker input to open calendar at (520, 360) on #txtDate
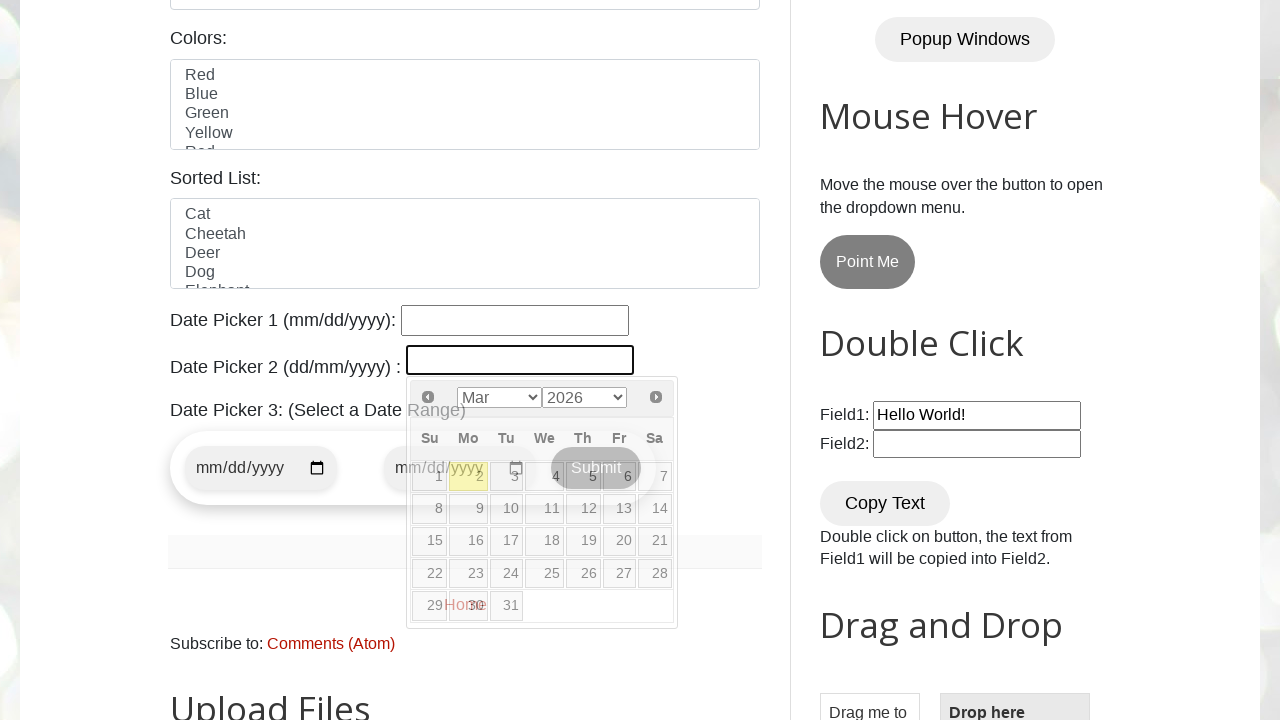

Date picker calendar appeared
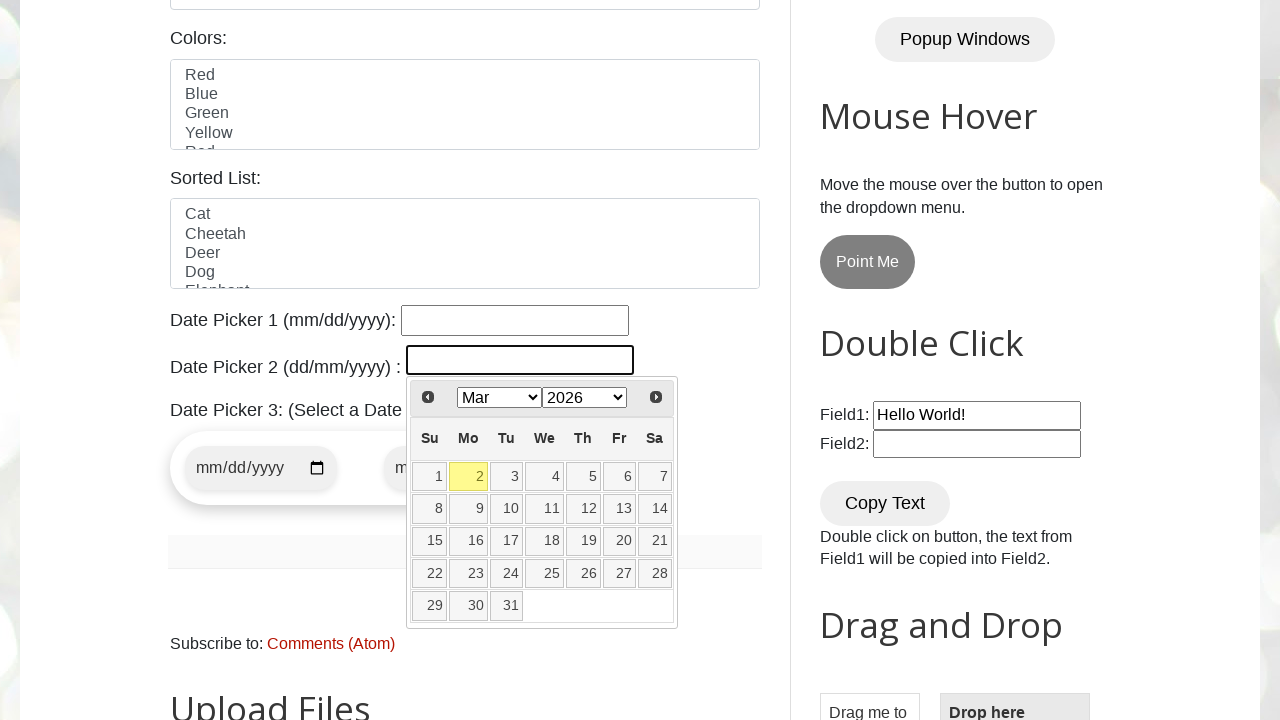

Selected date 10 from the calendar at (507, 509) on xpath=//a[@class='ui-state-default'] >> nth=8
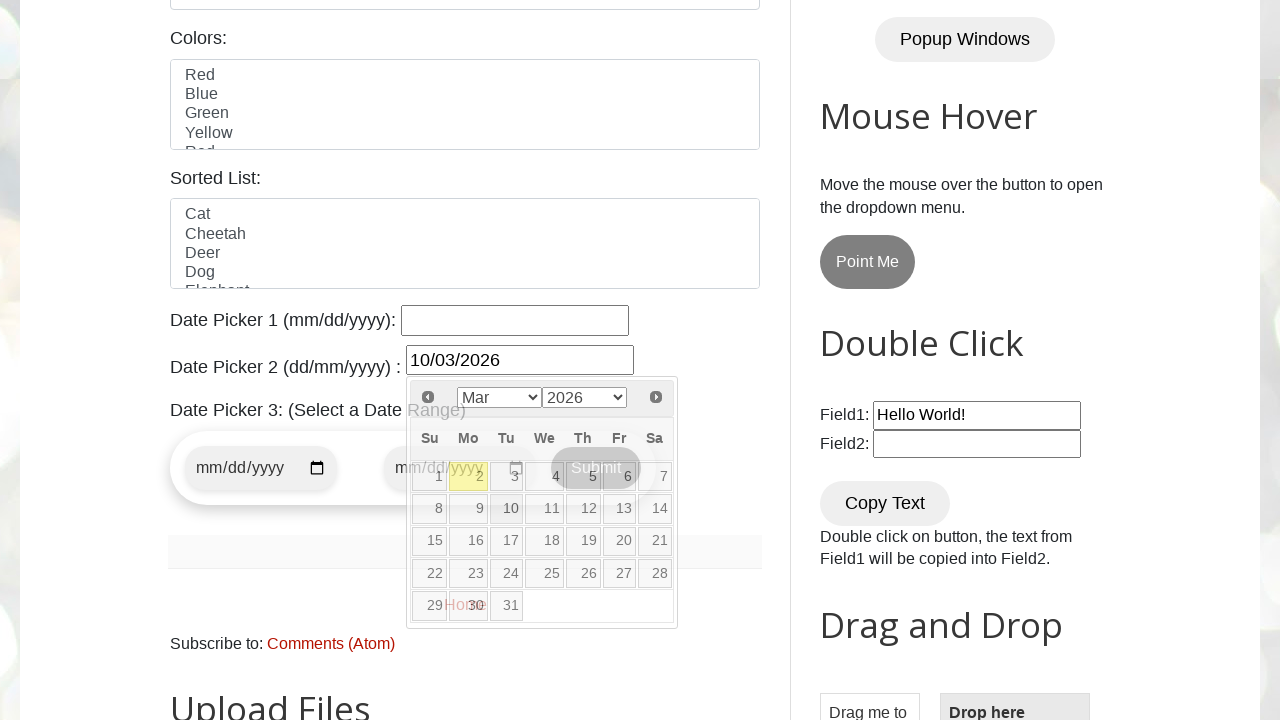

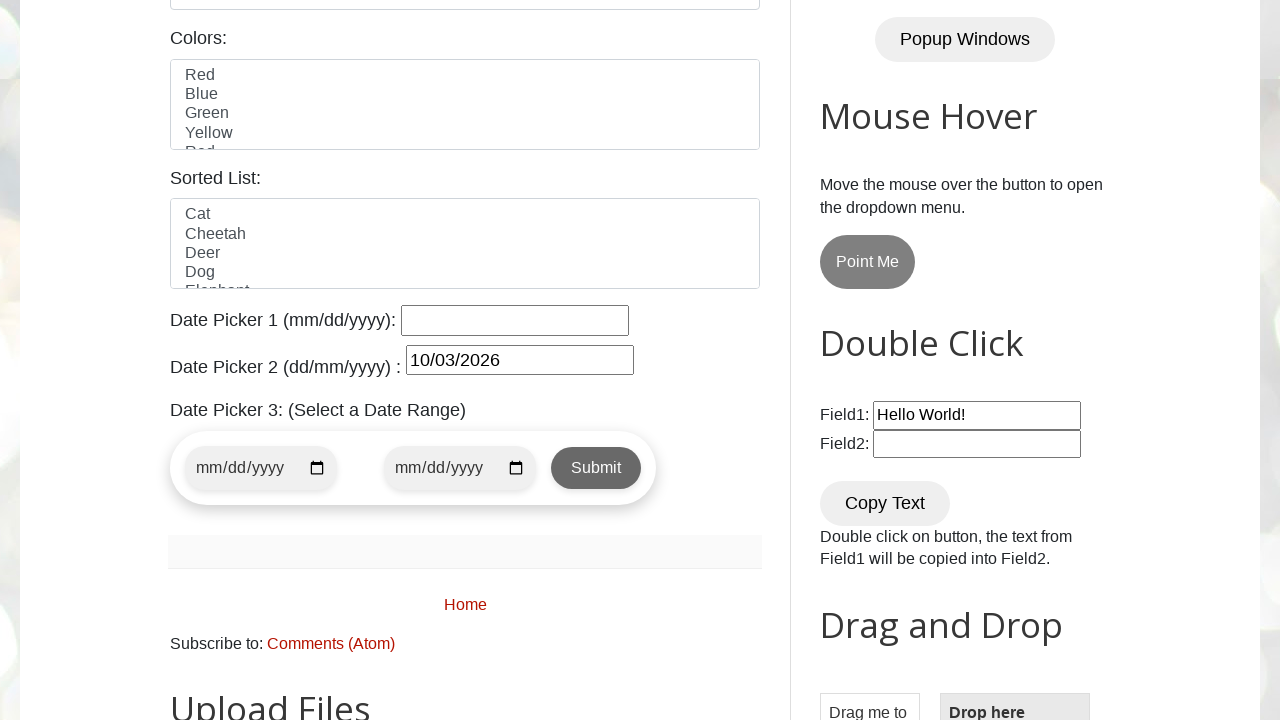